Tests inputting a username in the Full Name field and then clearing the field

Starting URL: https://demoqa.com/text-box

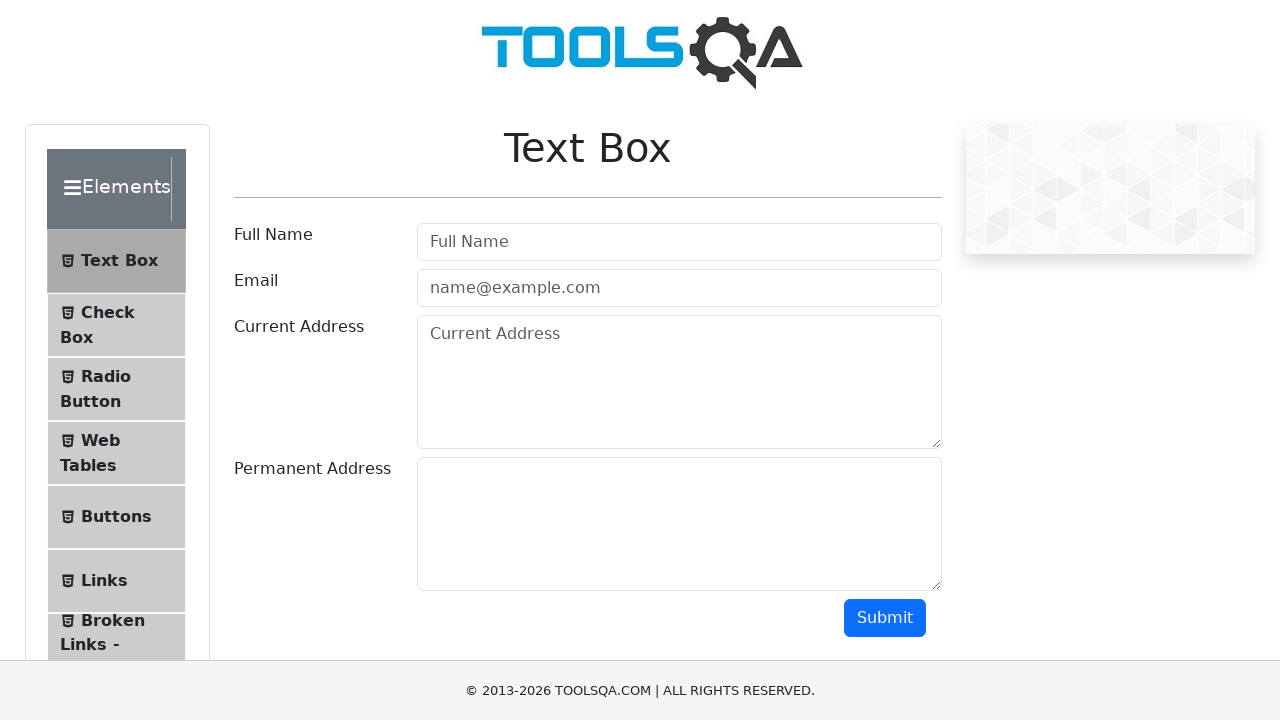

Filled Full Name field with 'Arif' on input[placeholder='Full Name']
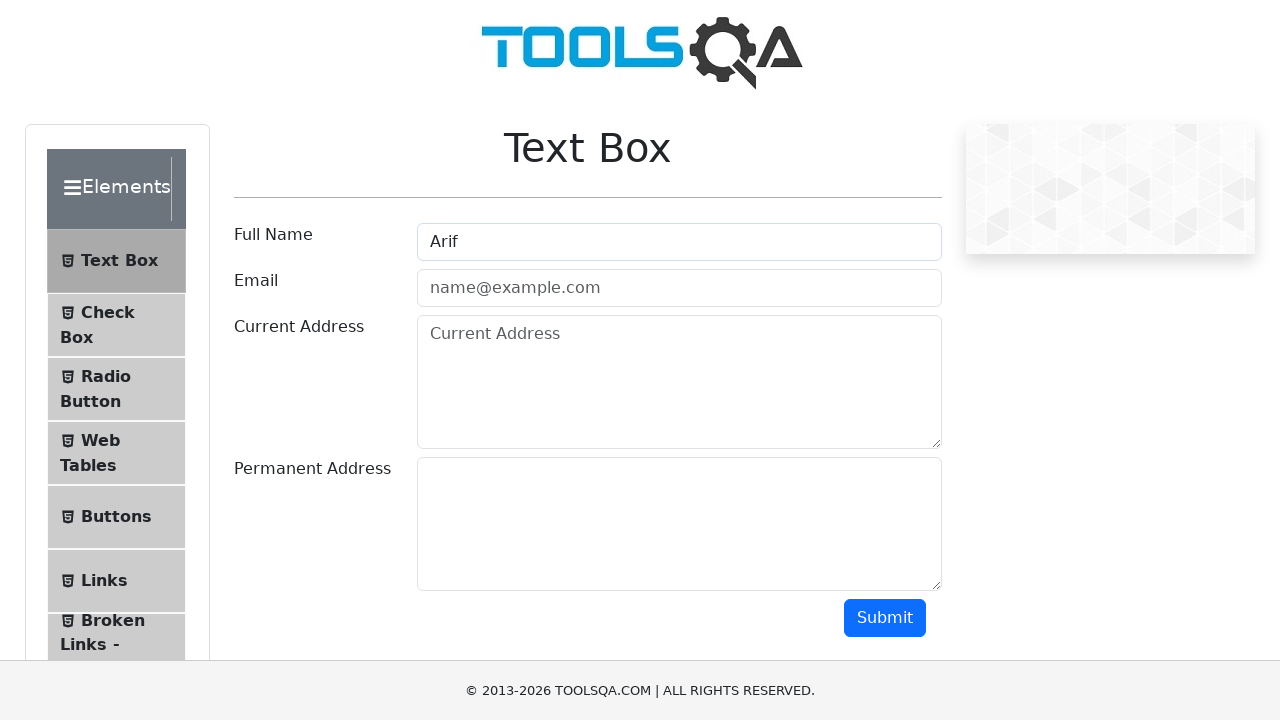

Cleared the Full Name field on input#userName
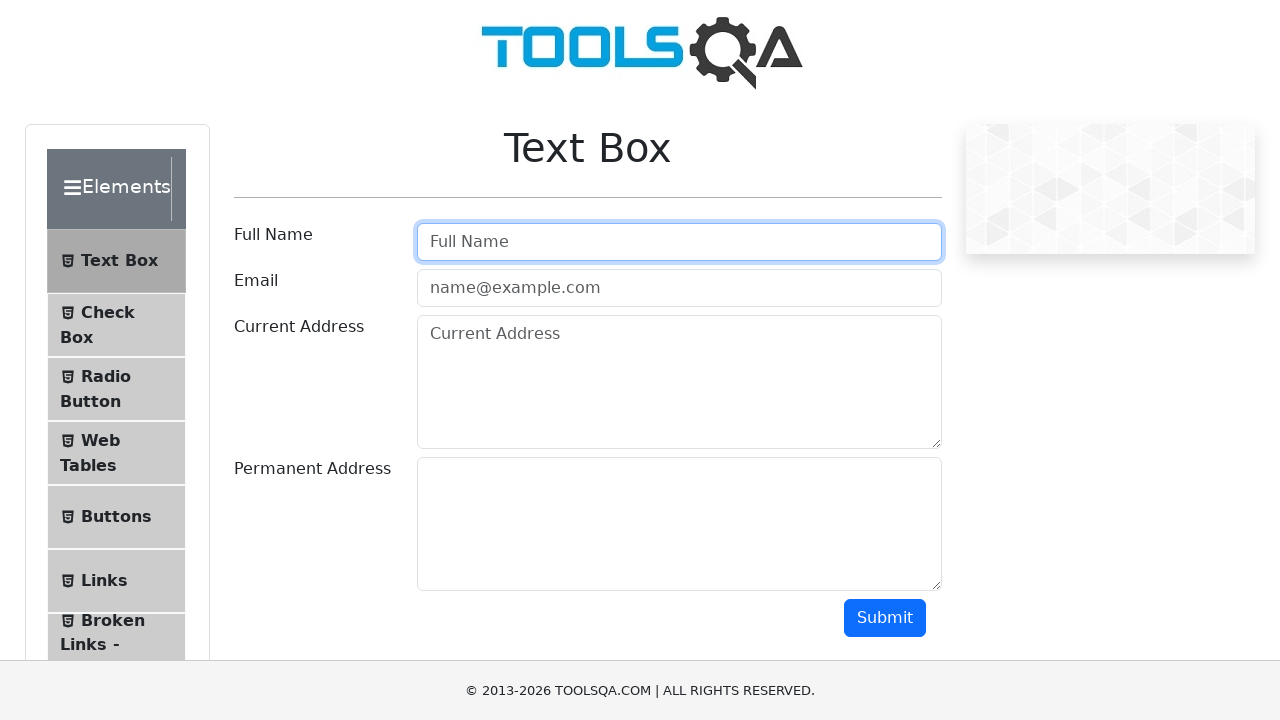

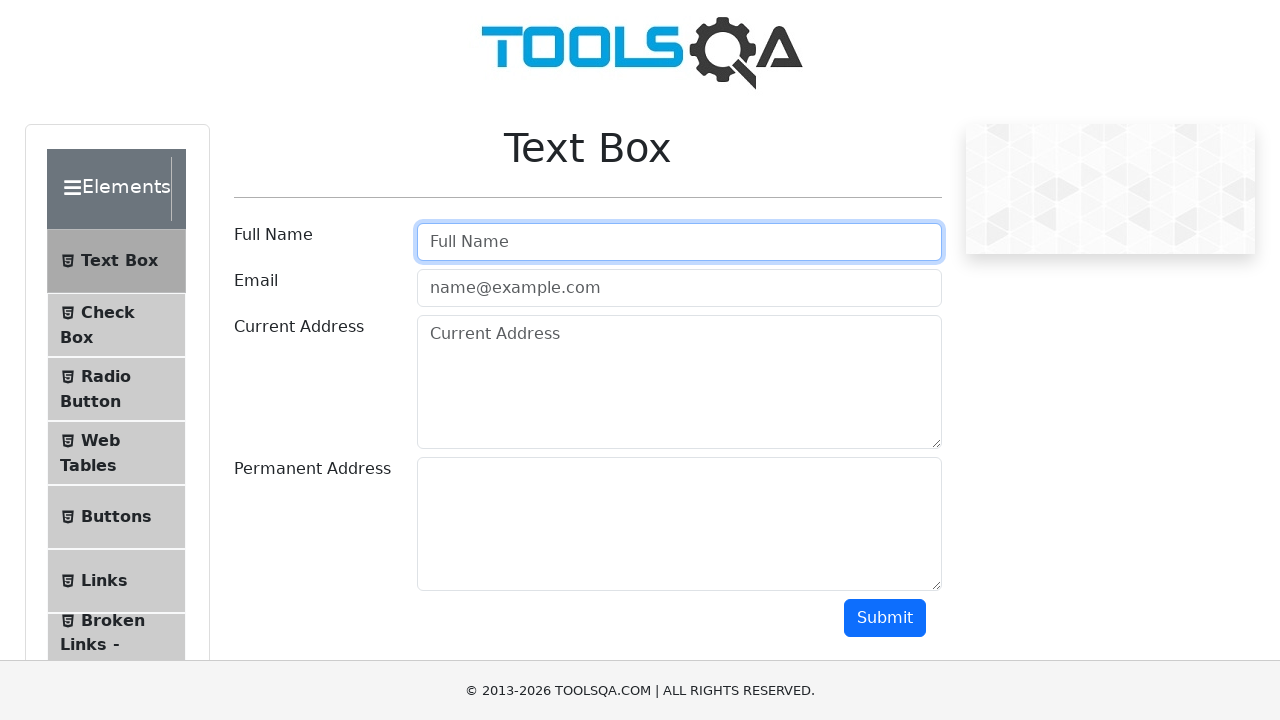